Tests e-commerce functionality by adding items to cart, proceeding to checkout, and applying a promo code

Starting URL: https://rahulshettyacademy.com/seleniumPractise/

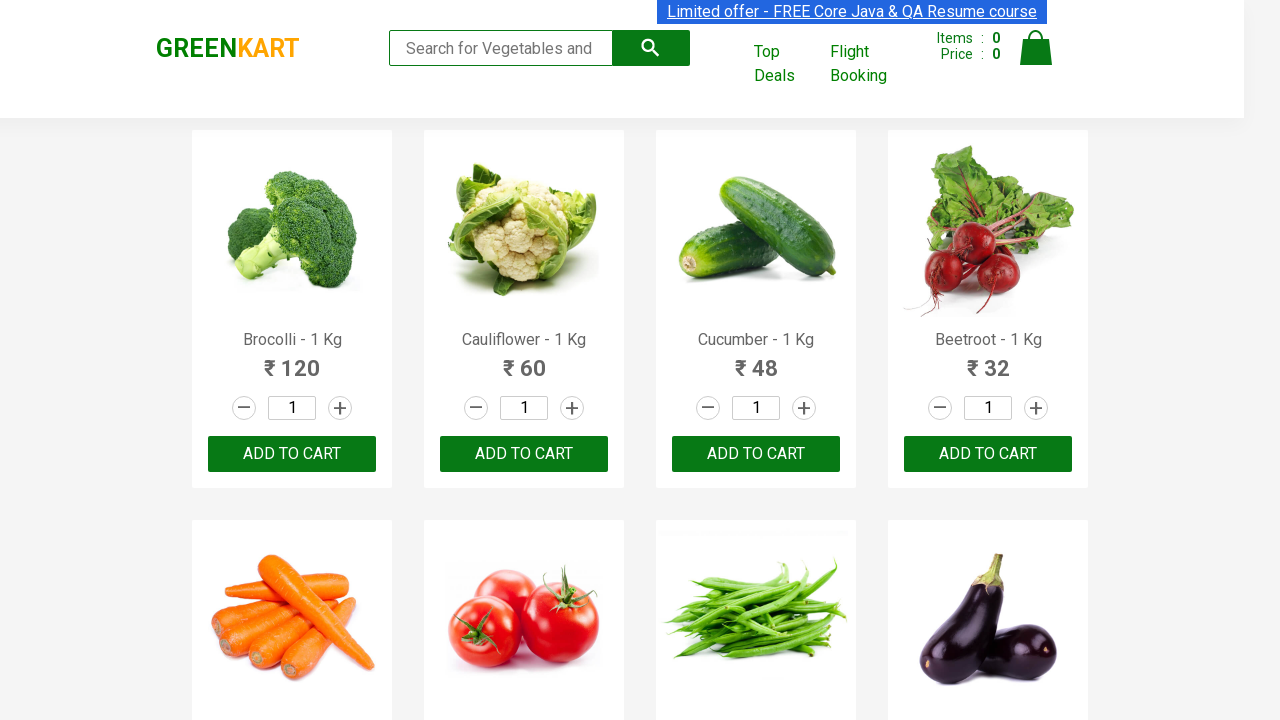

Retrieved all product names from the page
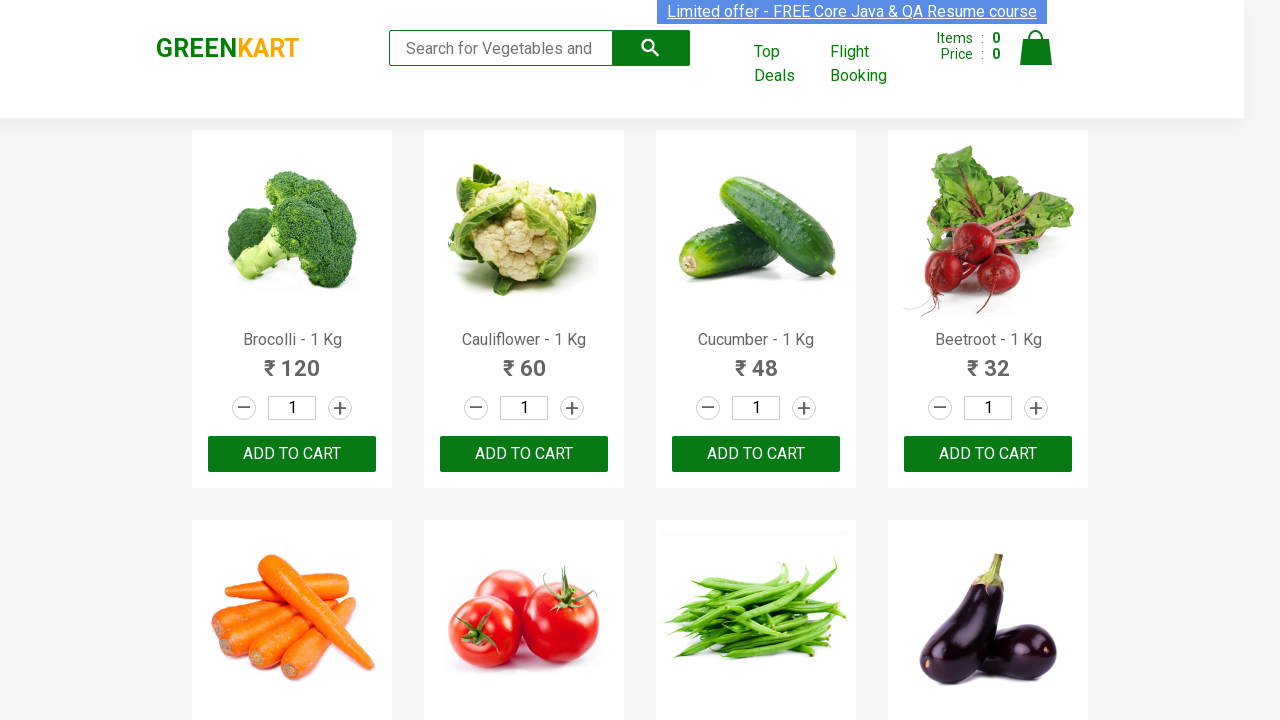

Defined items to add to cart: Brocolli, Cucumber
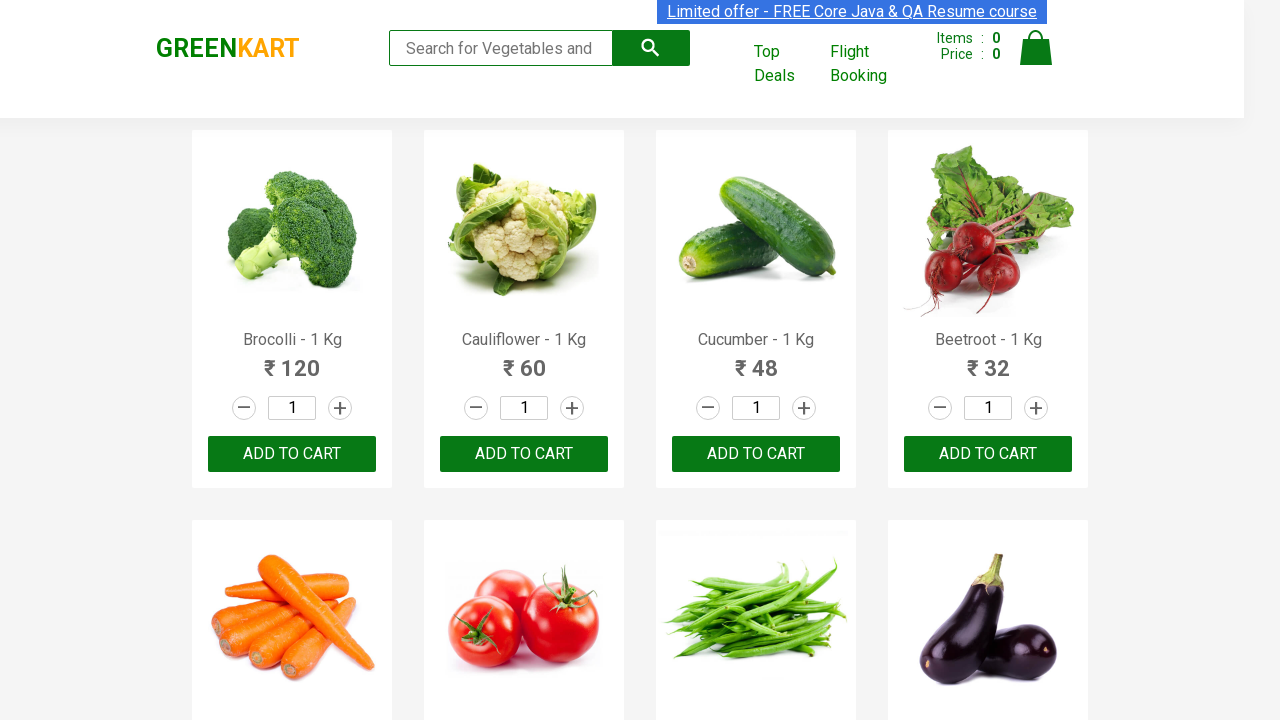

Added 'Brocolli' to cart at (292, 454) on div.product-action button >> nth=0
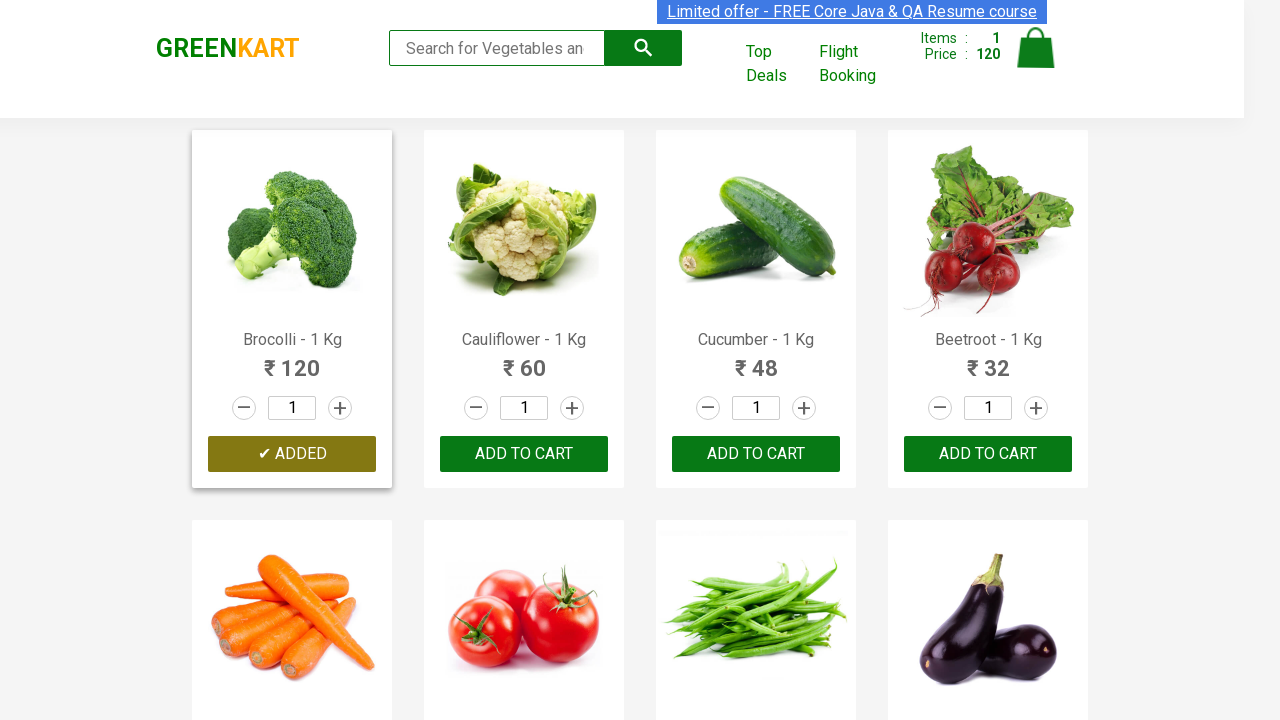

Added 'Cucumber' to cart at (756, 454) on div.product-action button >> nth=2
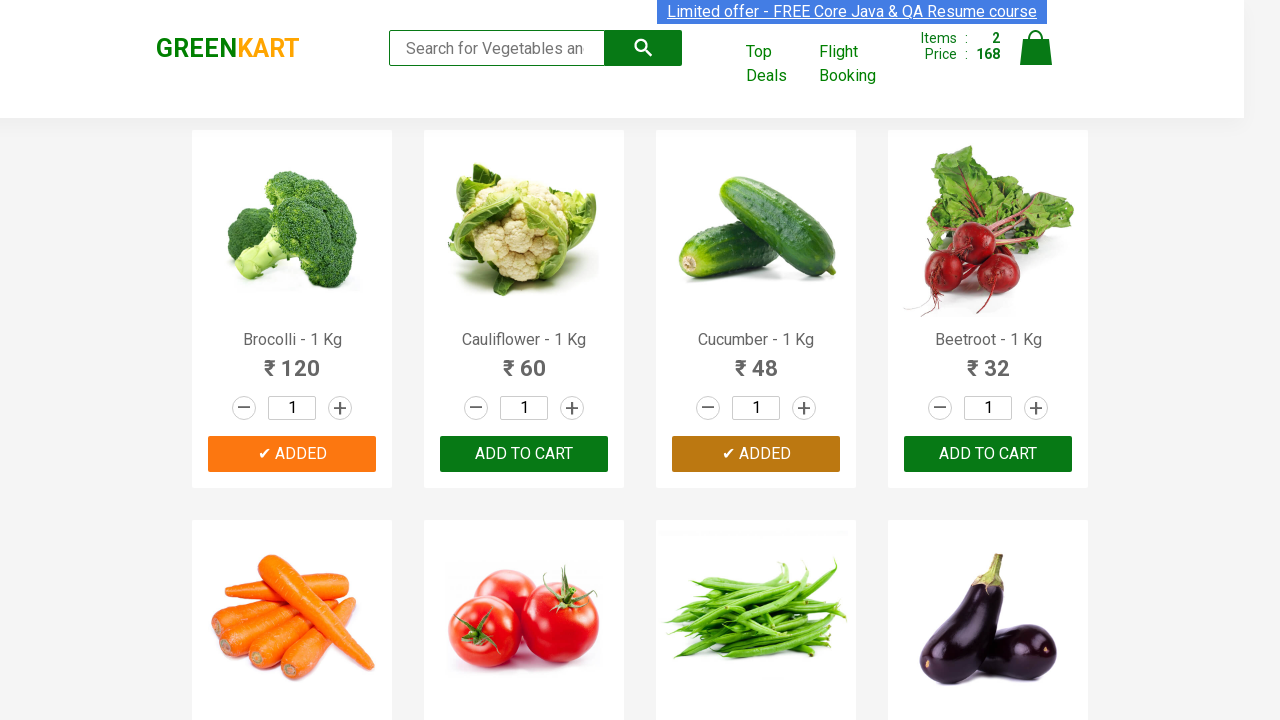

Clicked on cart icon to view cart at (1036, 59) on .cart-icon
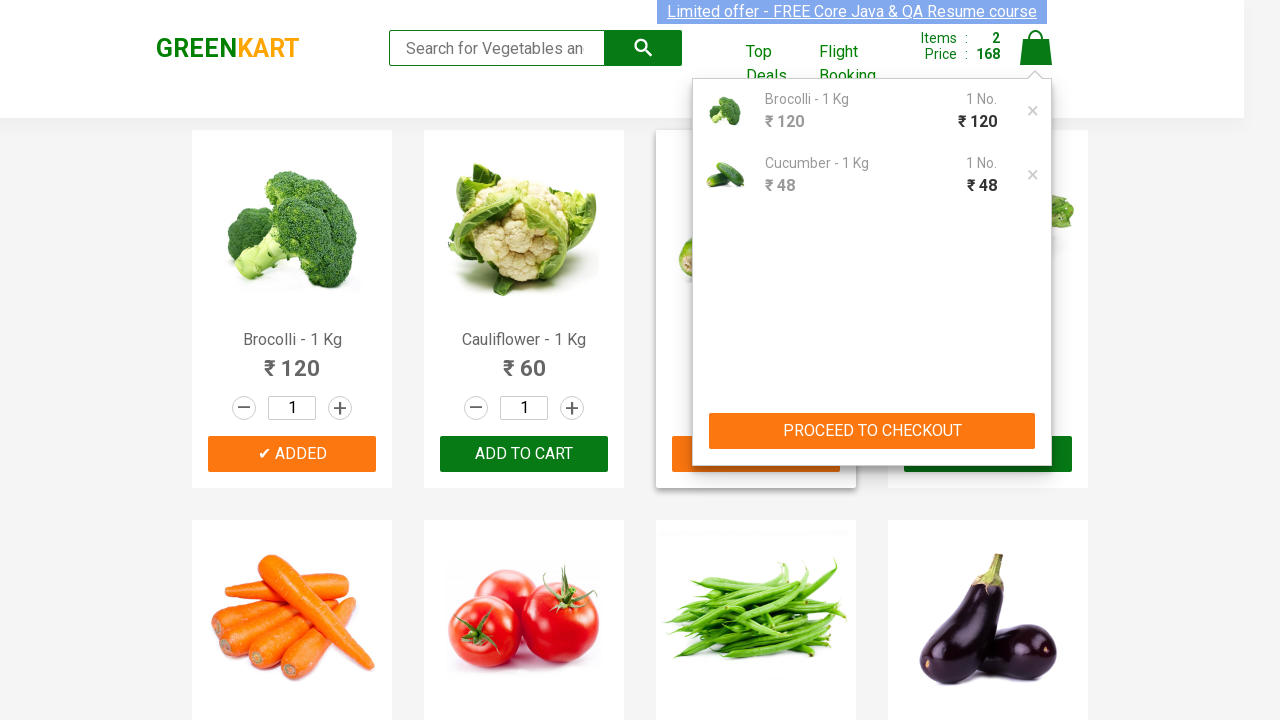

Clicked 'PROCEED TO CHECKOUT' button at (872, 431) on button:has-text('PROCEED TO CHECKOUT')
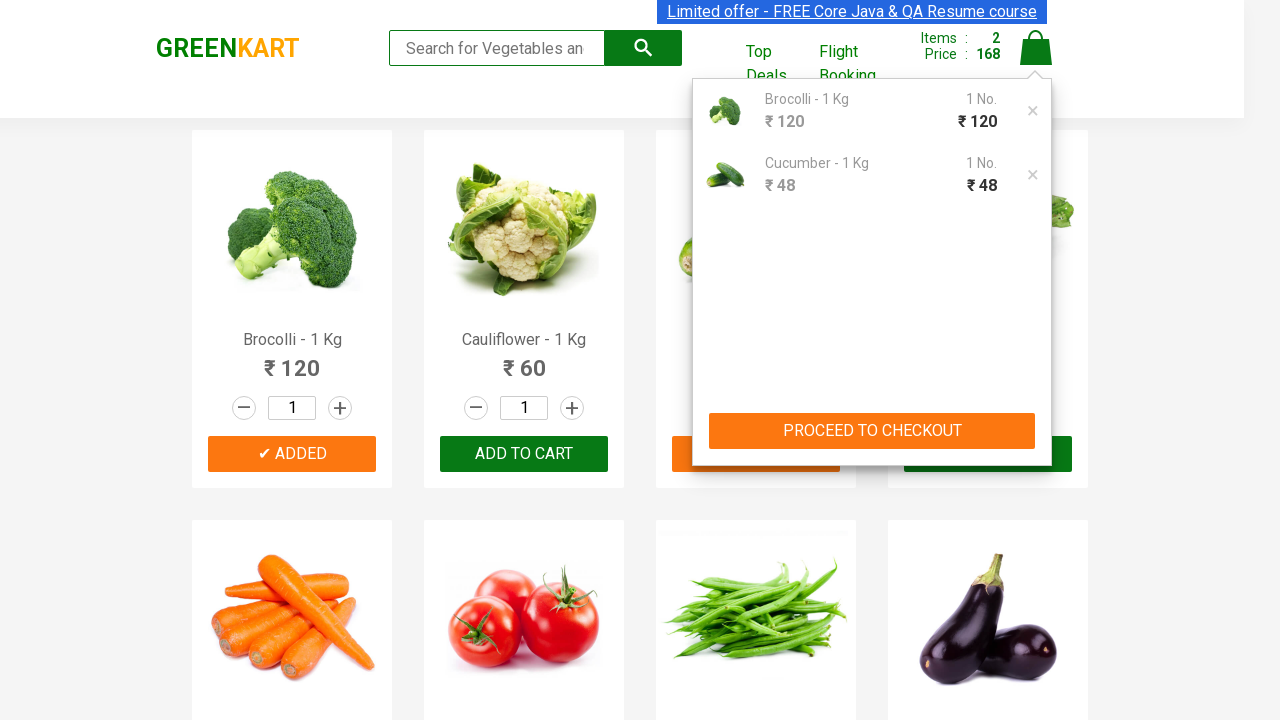

Promo code field loaded
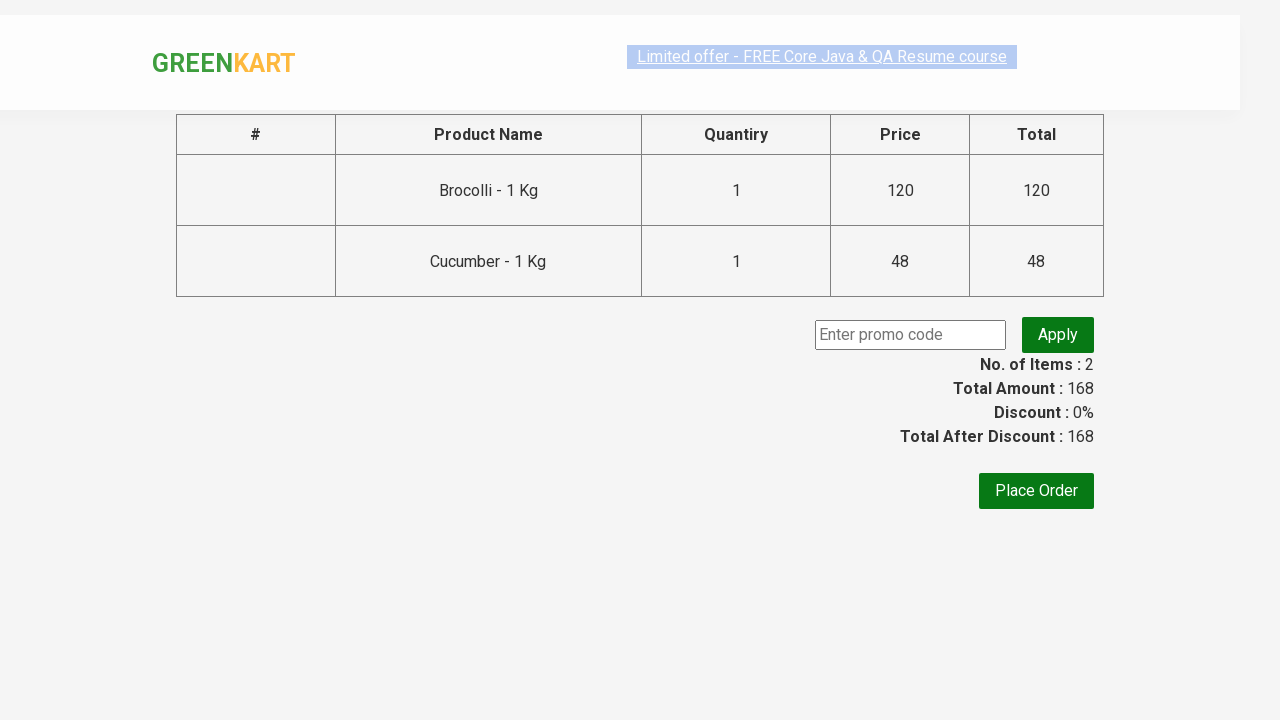

Entered promo code 'rahulshettyacademy' on .promoCode
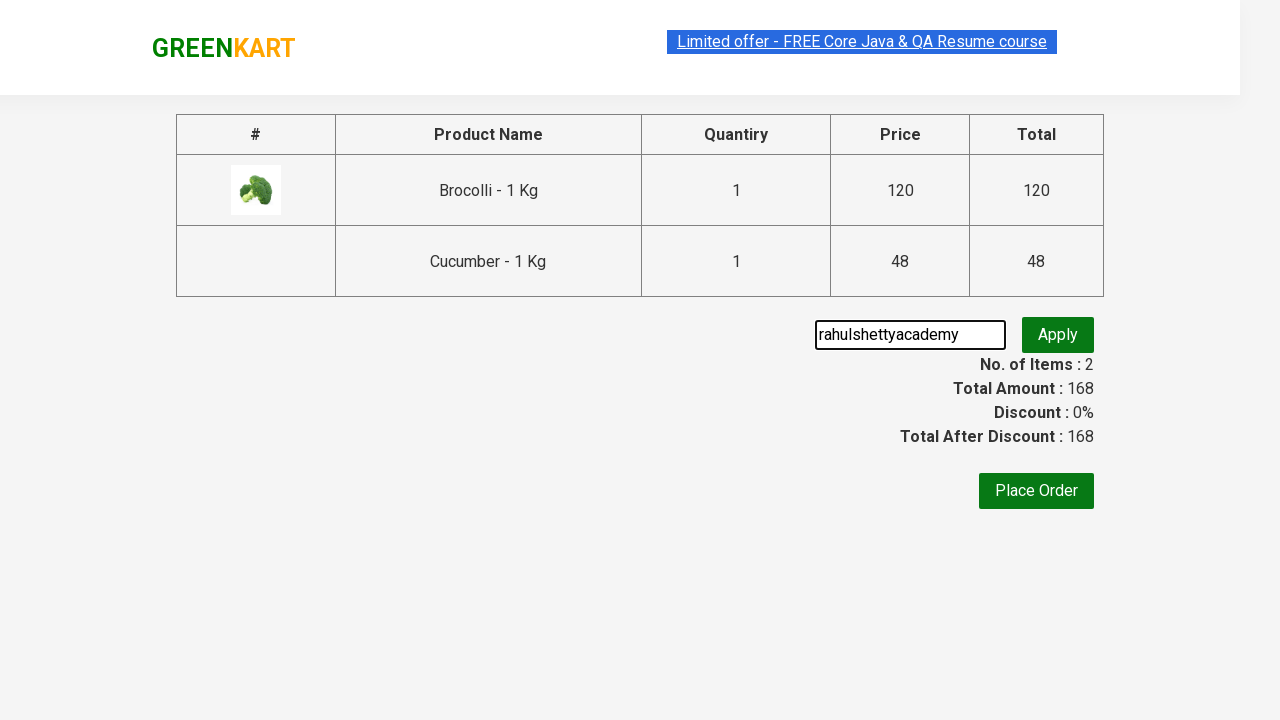

Clicked 'Apply' button to apply promo code at (1058, 335) on button:has-text('Apply')
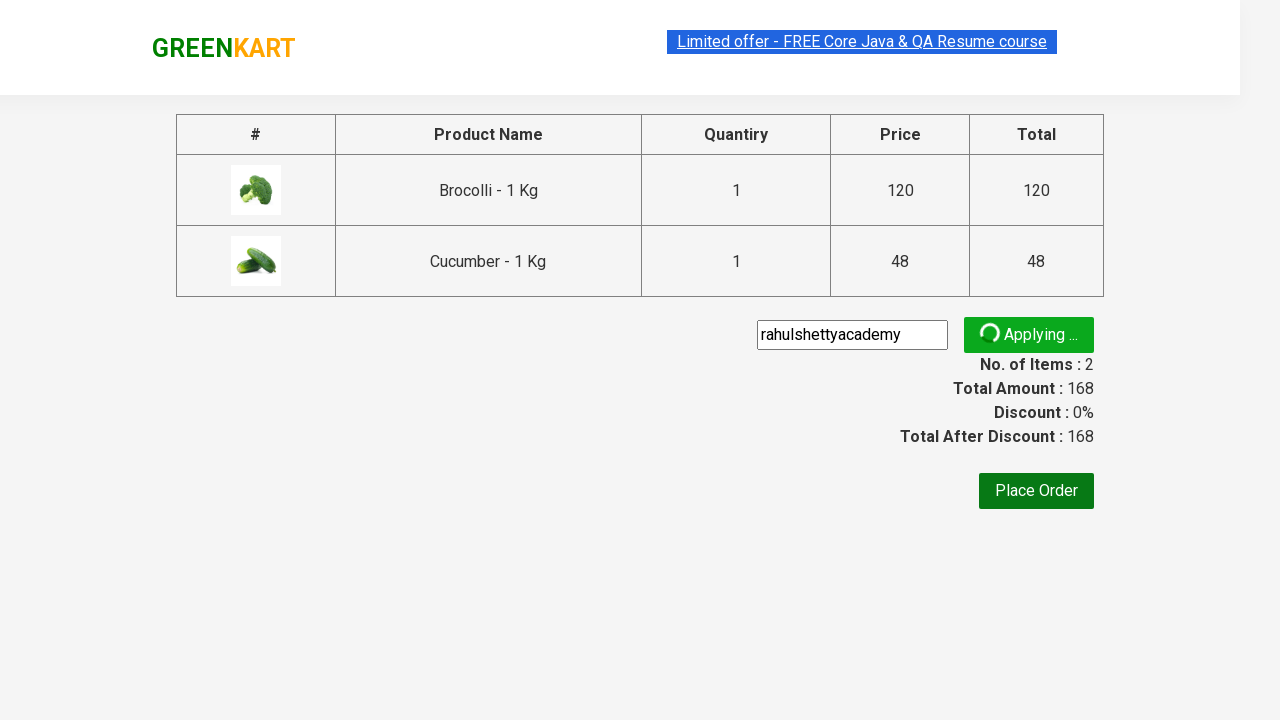

Promo code response message appeared
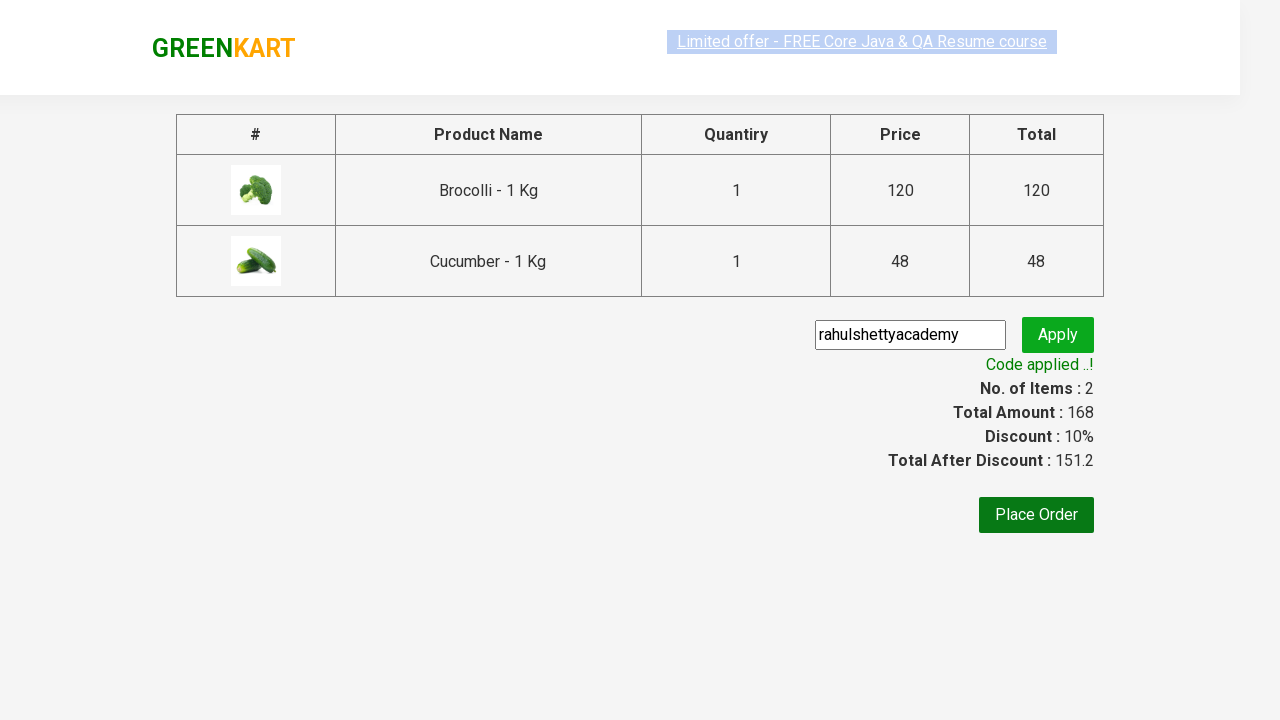

Retrieved promo message: 'Code applied ..!'
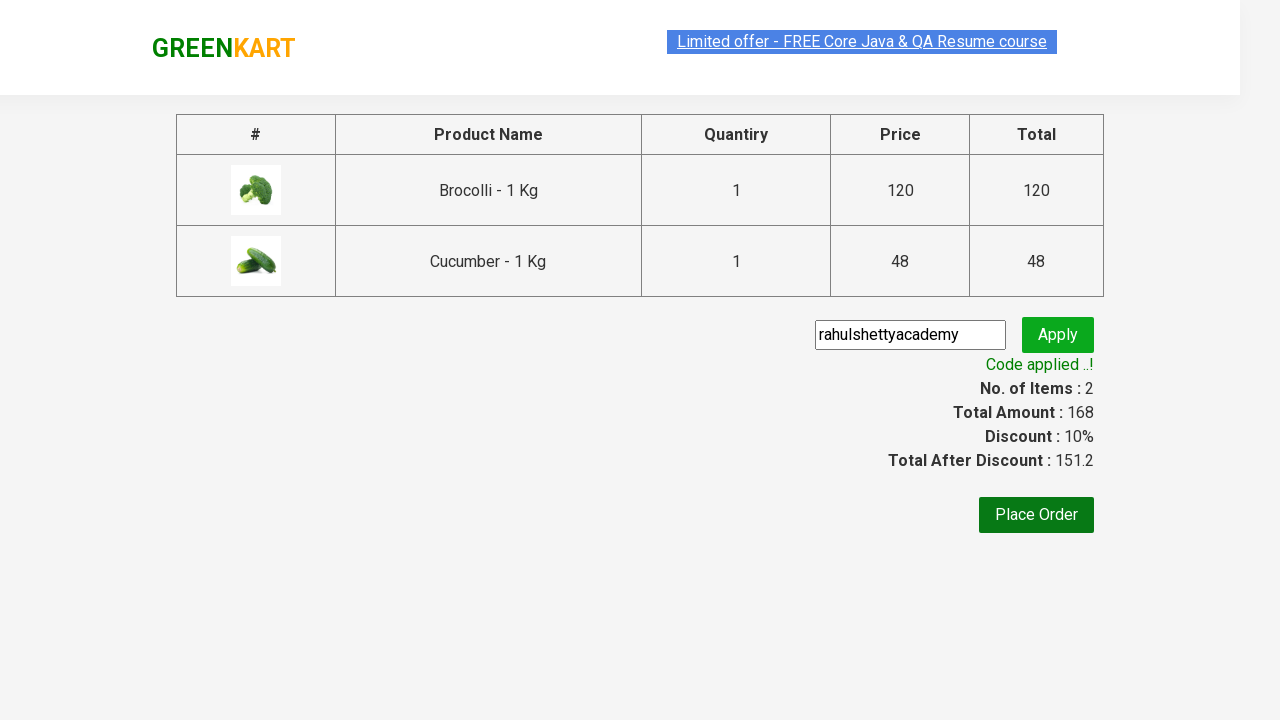

Verified promo code was successfully applied
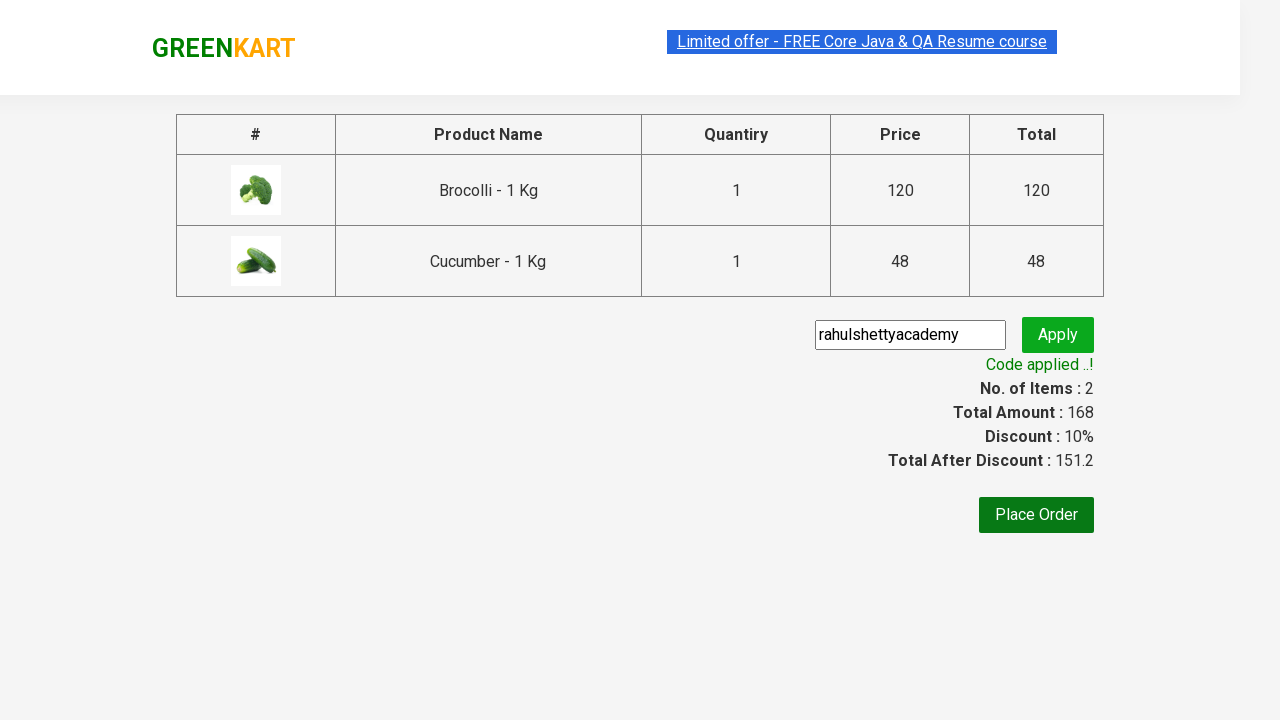

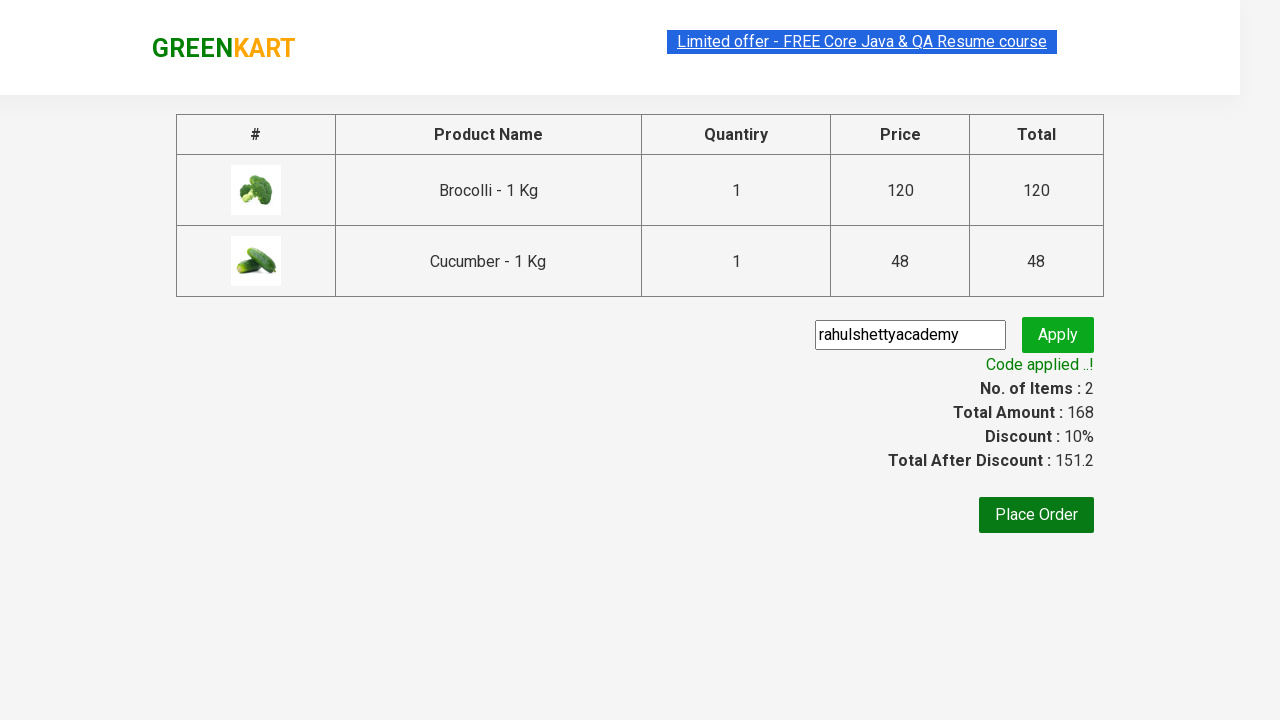